Verifies that the OpenCart logo is visible on the homepage by checking if the logo image element is displayed

Starting URL: https://naveenautomationlabs.com/opencart/

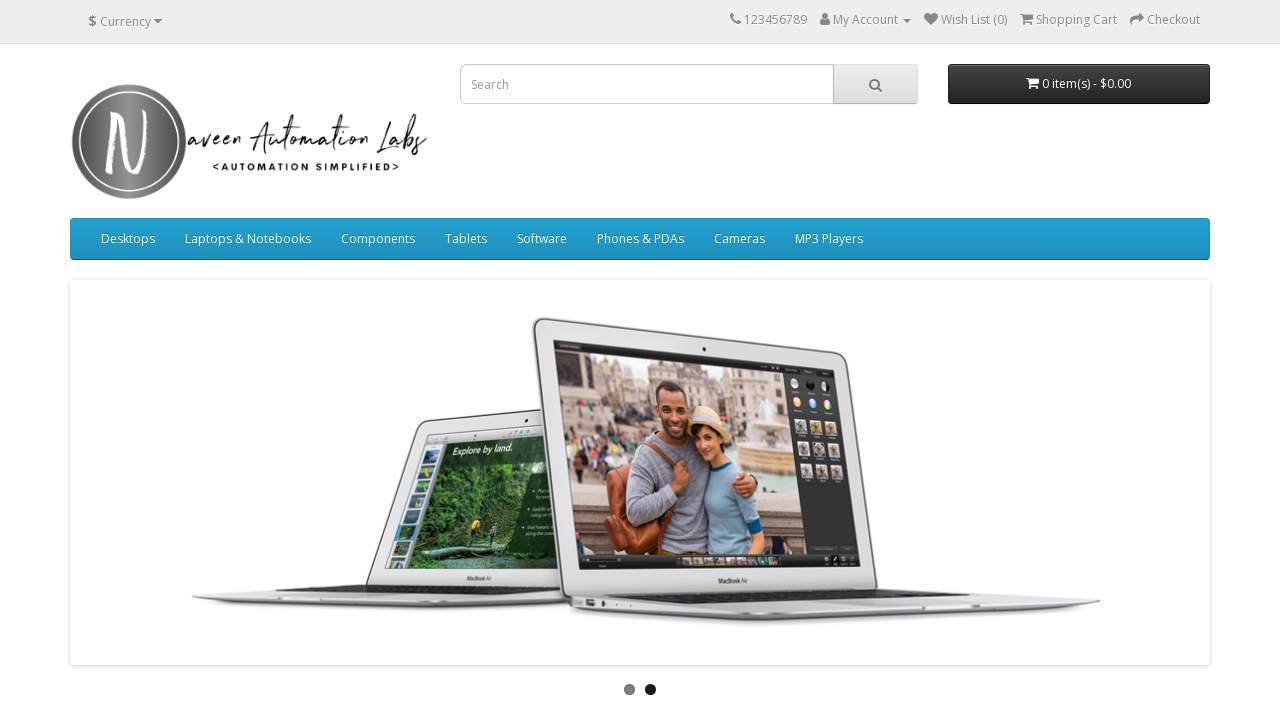

Located OpenCart logo element by XPath selector
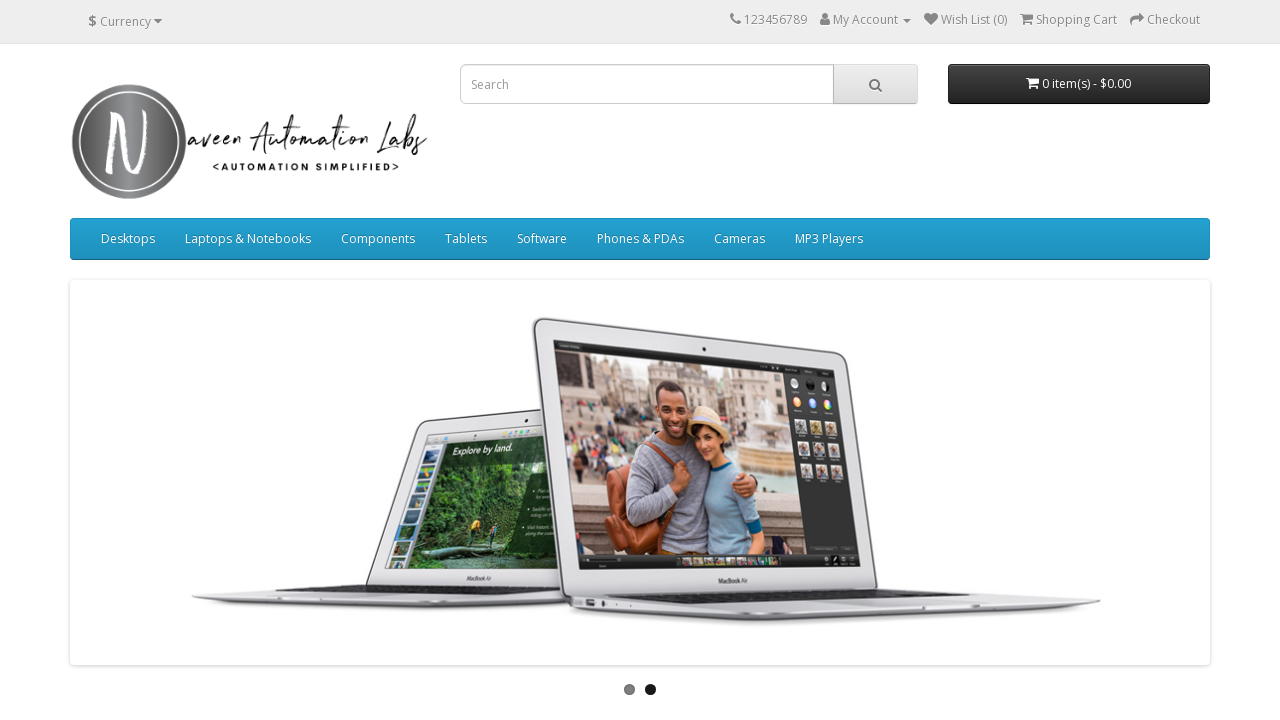

Waited for OpenCart logo to become visible
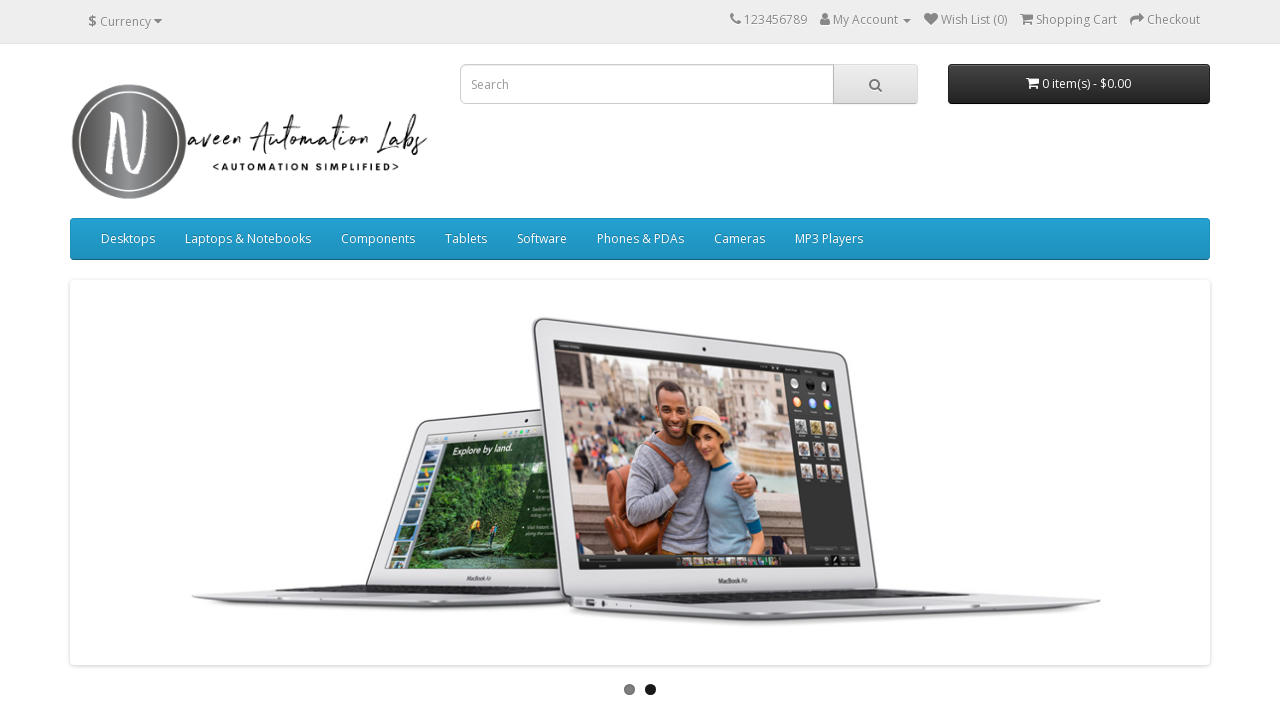

Verified OpenCart logo is visible on the homepage
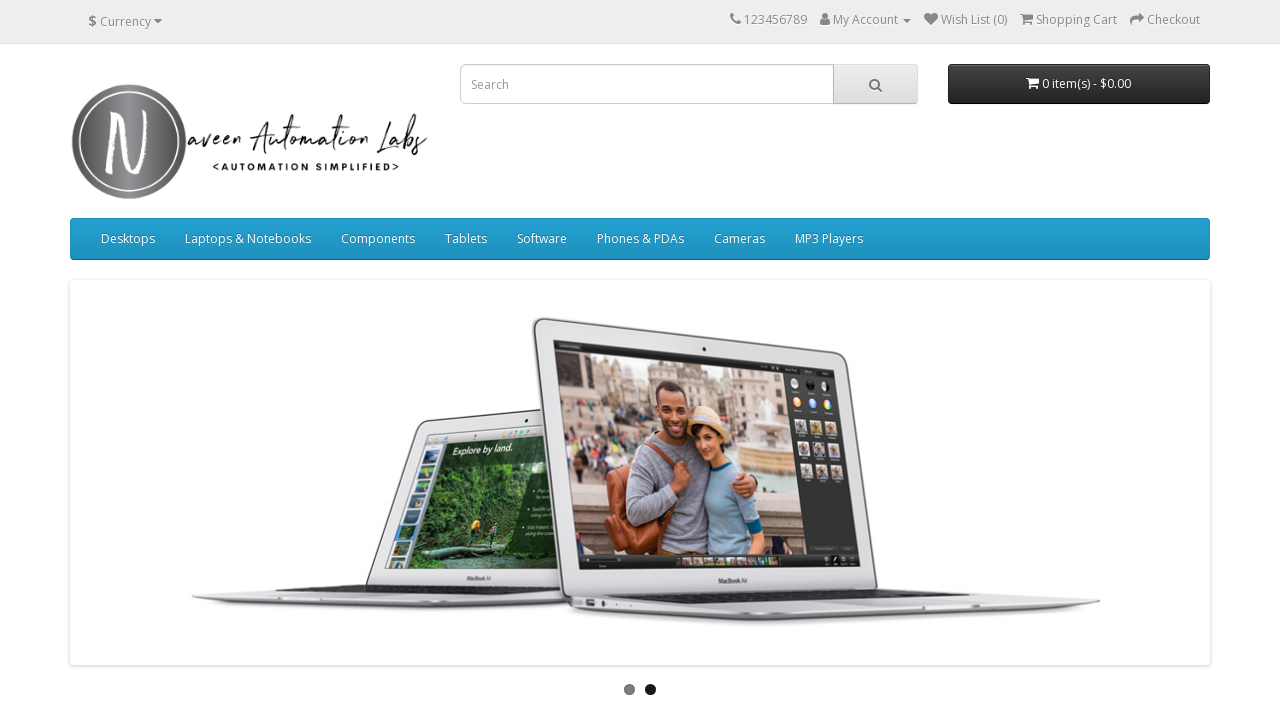

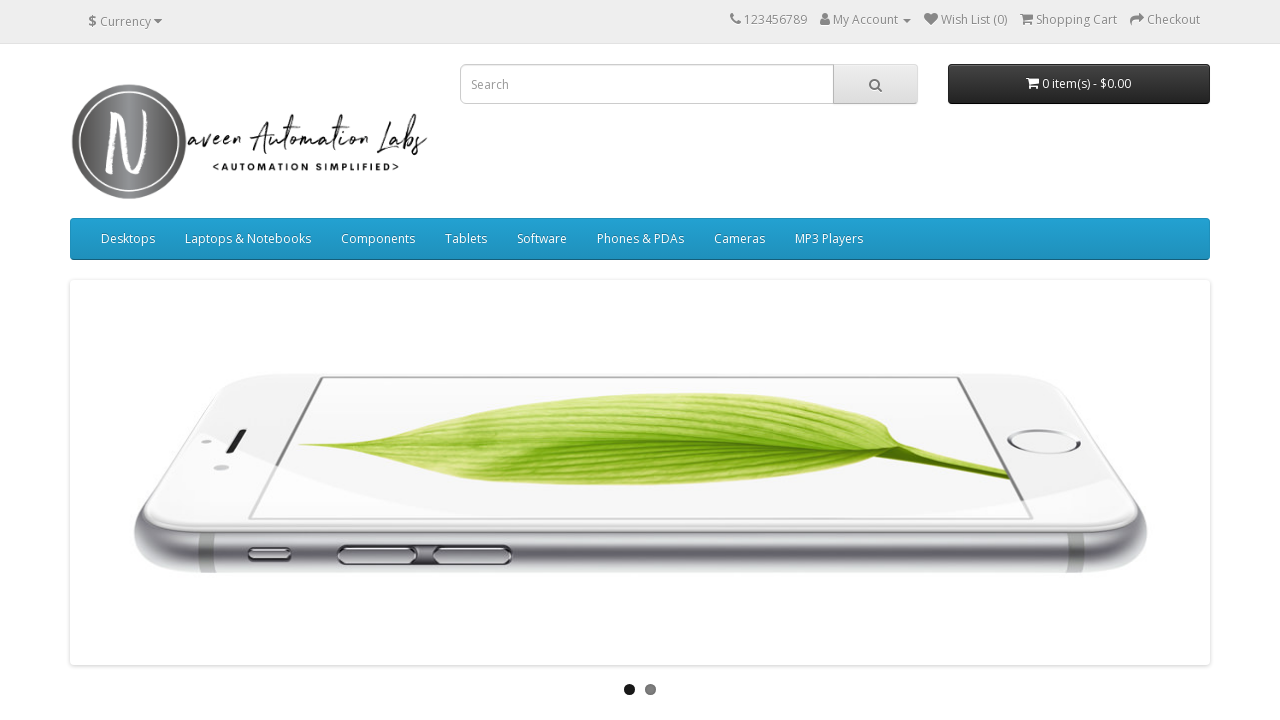